Solves a math problem by reading two numbers, calculating their sum, selecting the result from a dropdown, and submitting the form

Starting URL: http://suninjuly.github.io/selects2.html

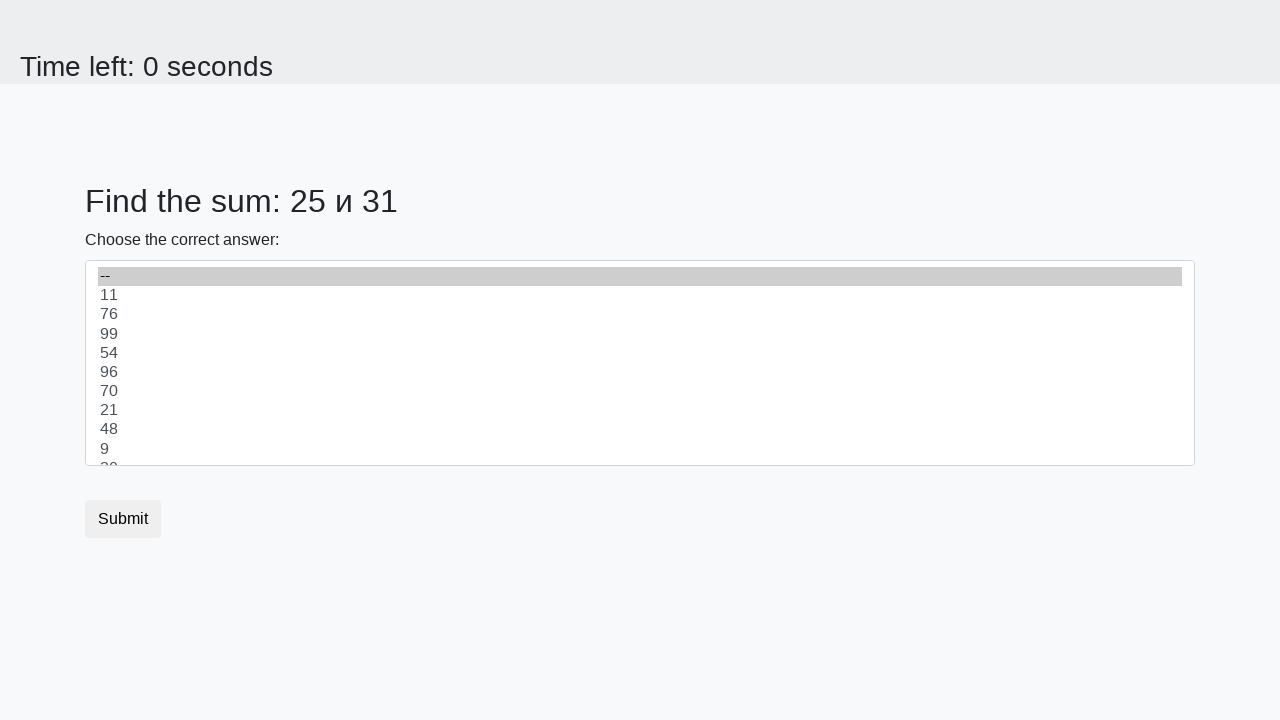

Located first number element (#num1)
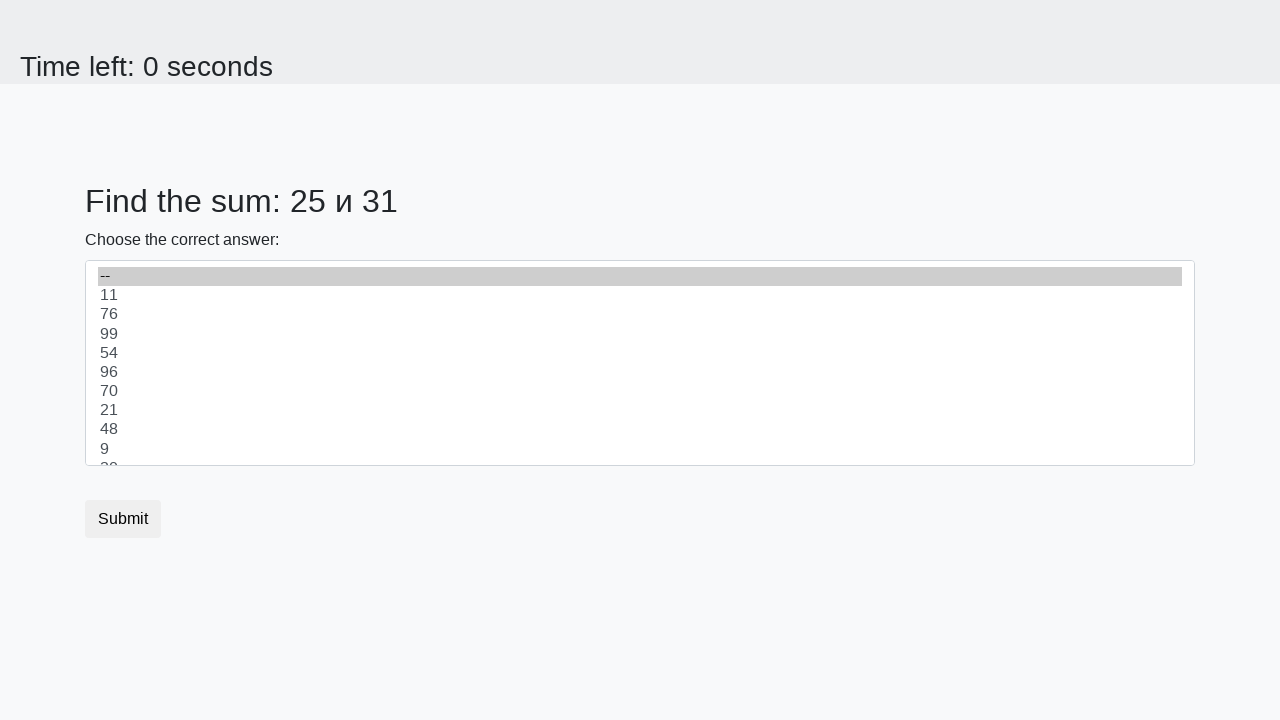

Located second number element (#num2)
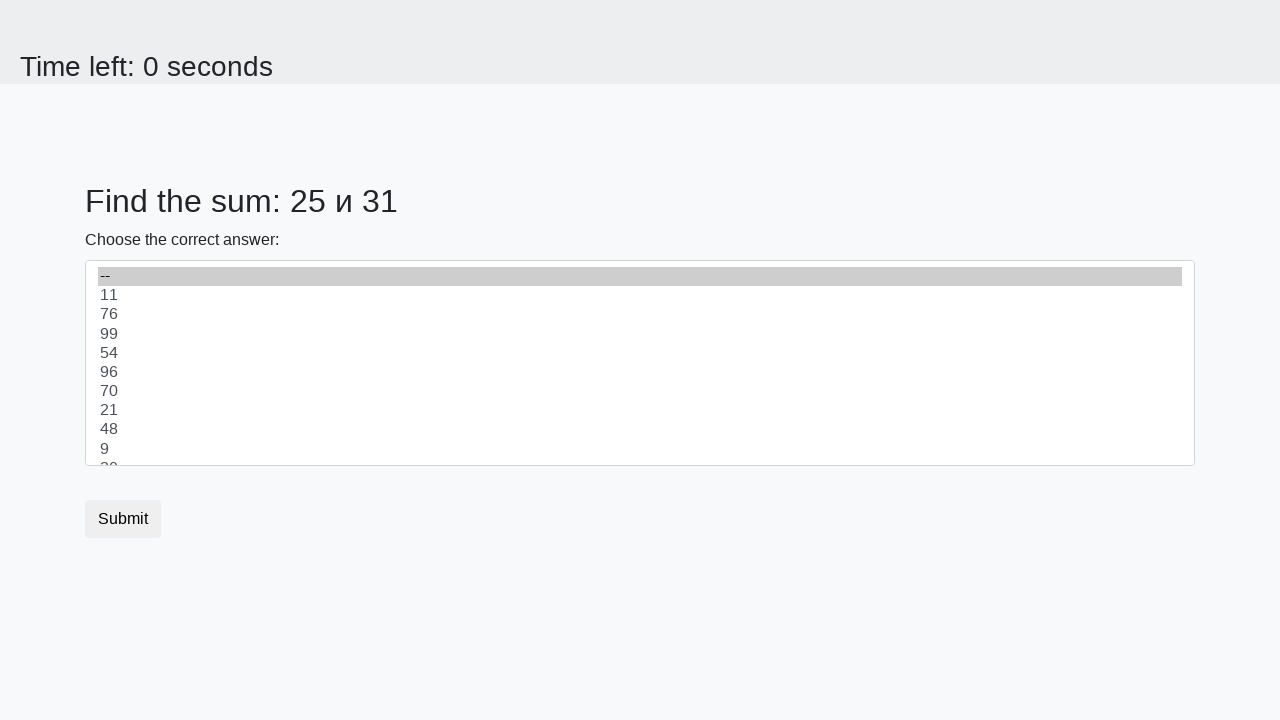

Read first number: 25
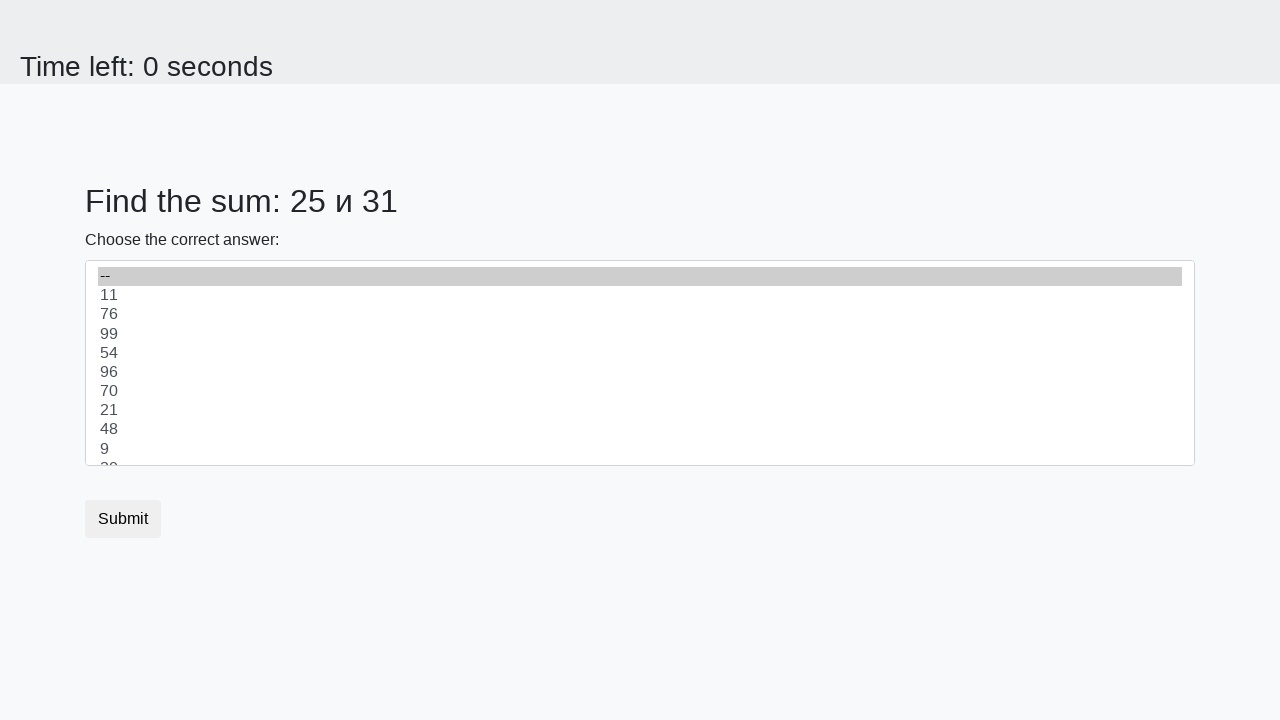

Read second number: 31
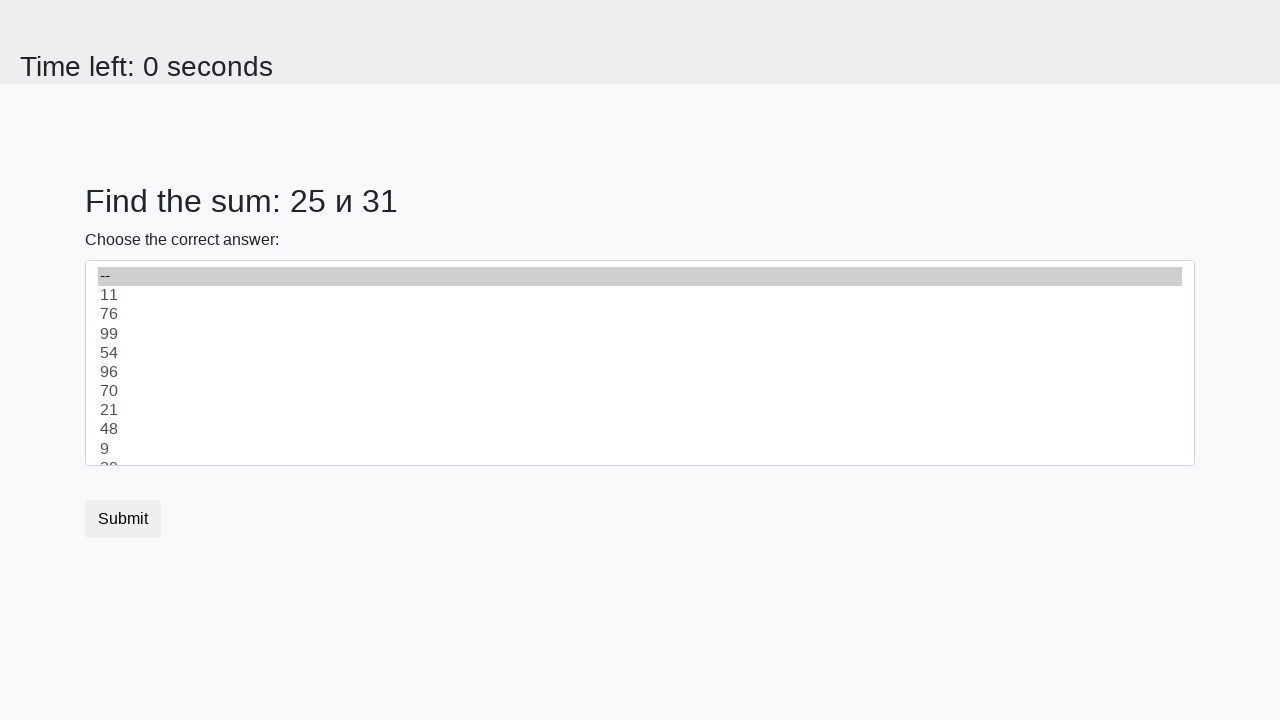

Calculated sum: 56
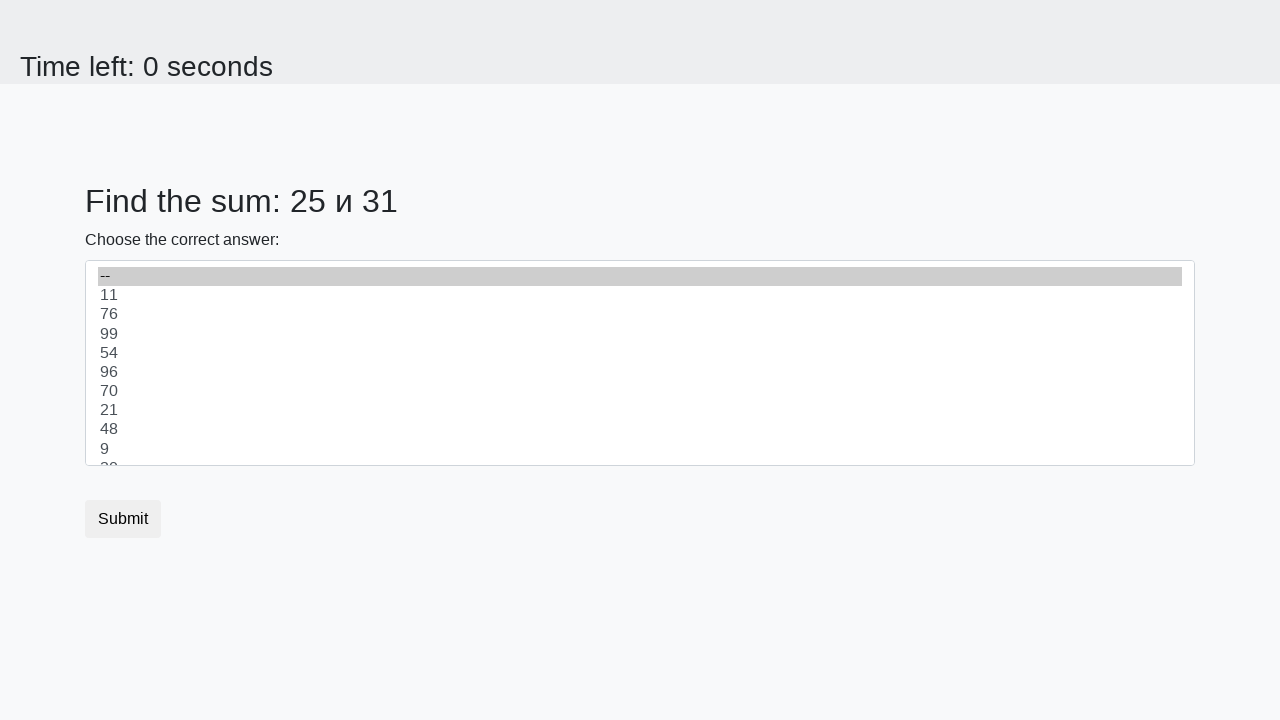

Selected value '56' from dropdown on #dropdown
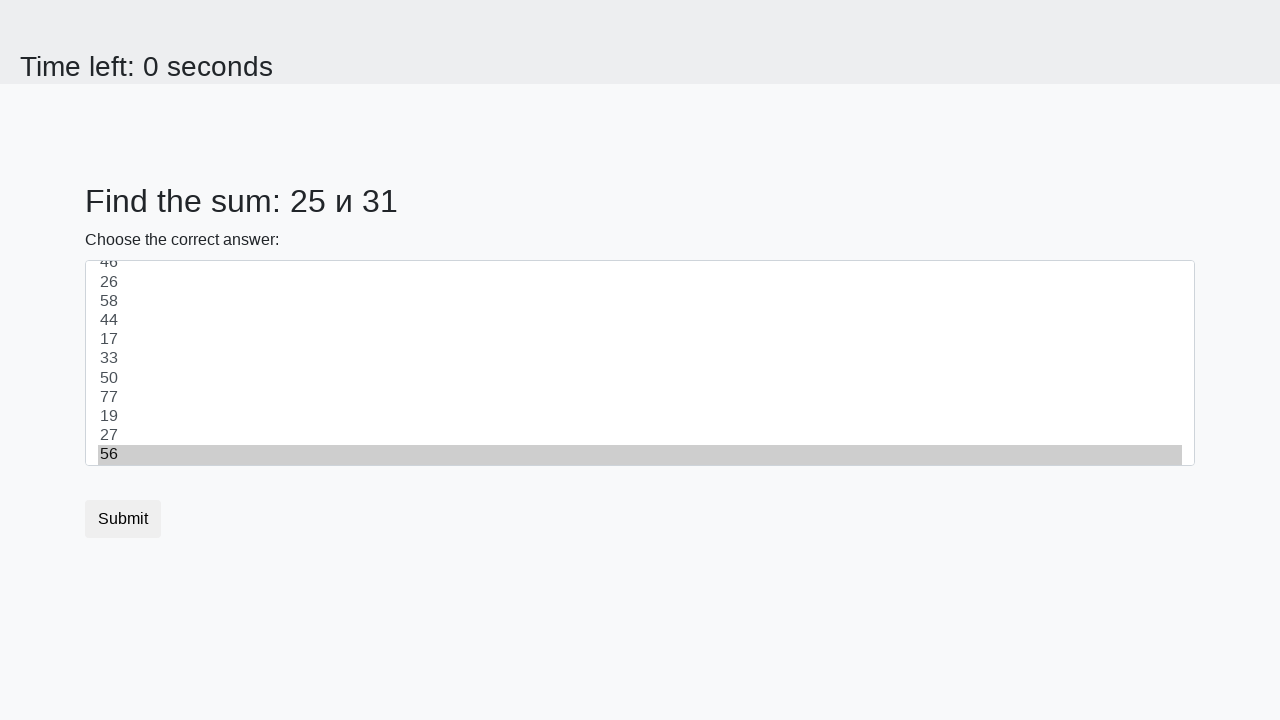

Clicked submit button at (123, 519) on .btn.btn-default
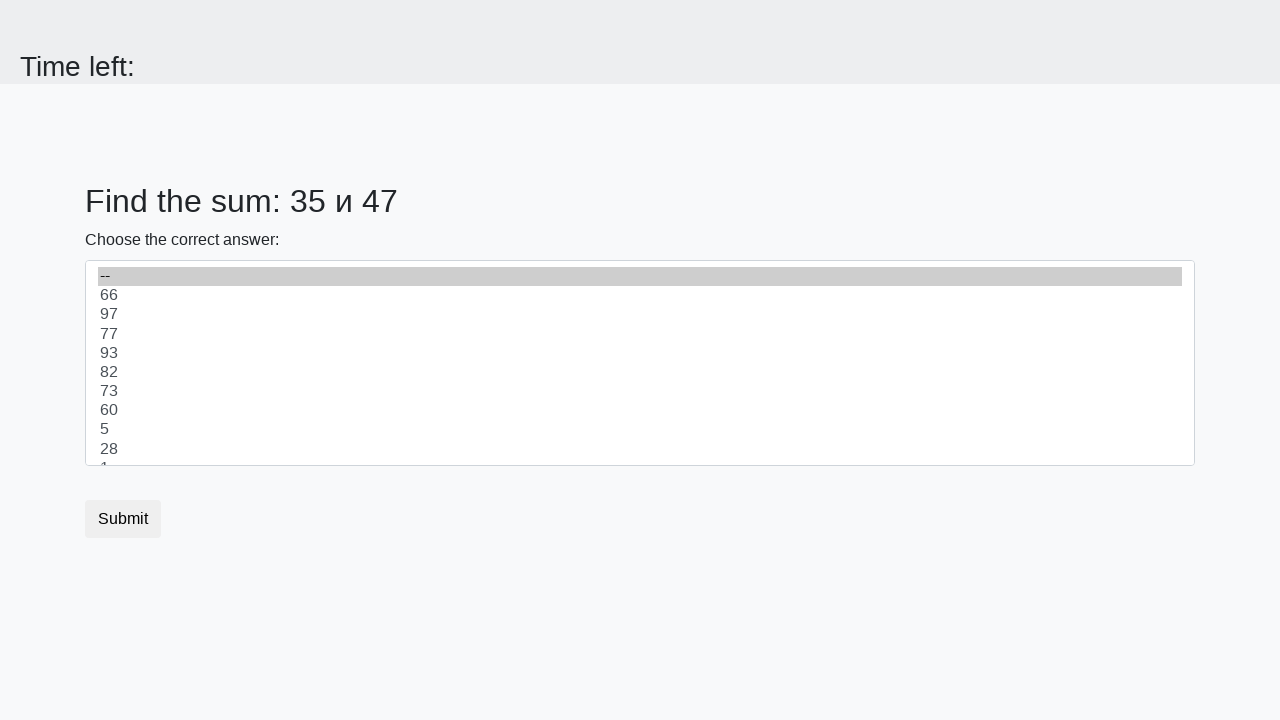

Waited for result page to load
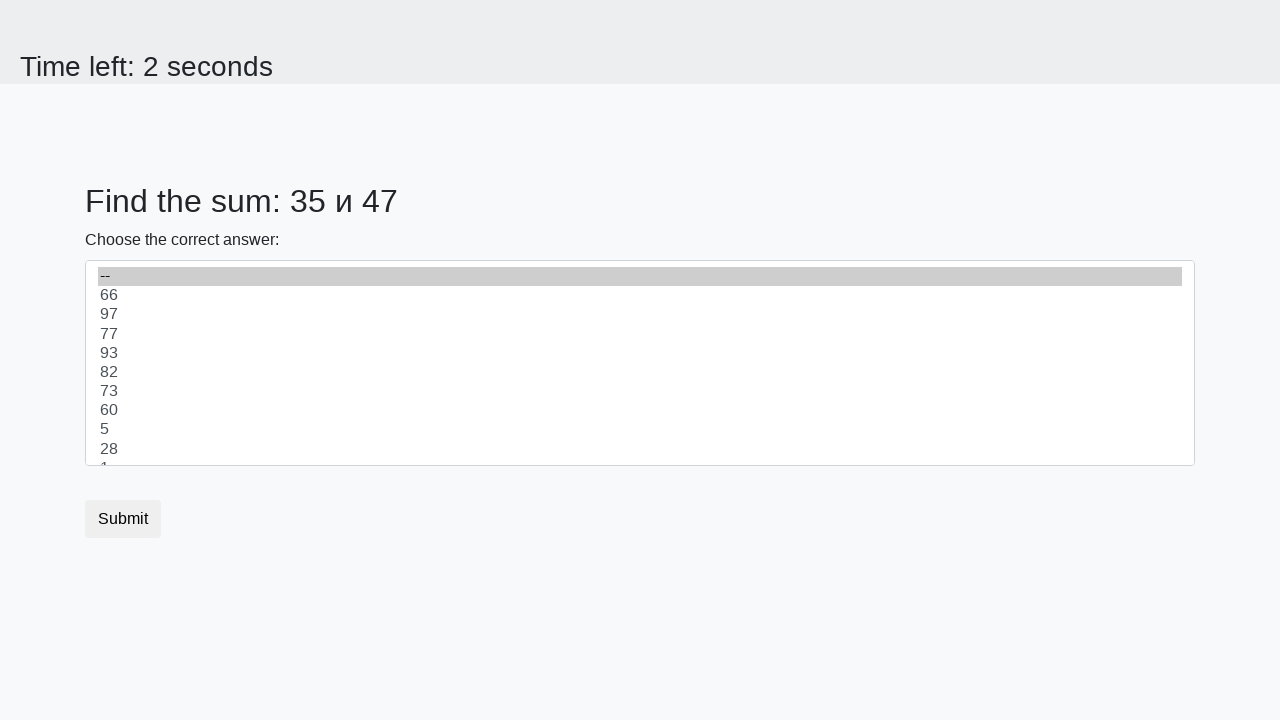

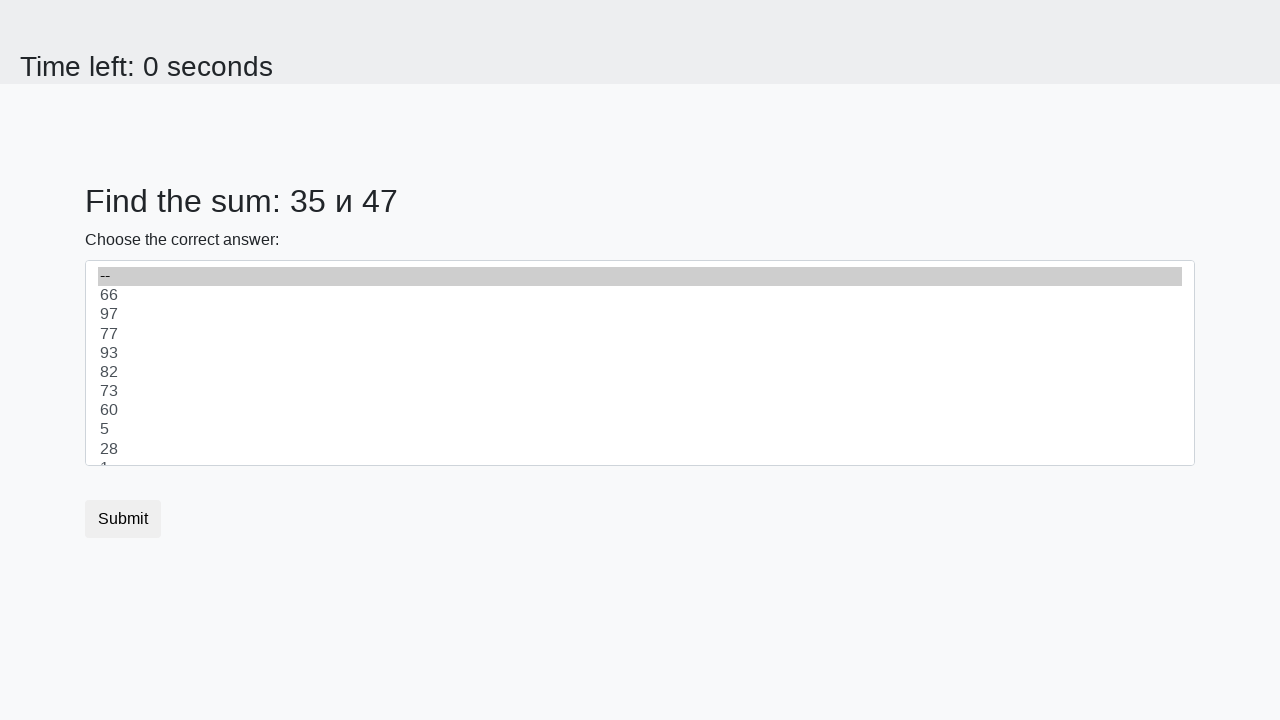